Tests the dynamic controls page by verifying a textbox is initially disabled, clicking the Enable button, waiting for the textbox to become enabled, and verifying the "It's enabled!" message appears.

Starting URL: https://the-internet.herokuapp.com/dynamic_controls

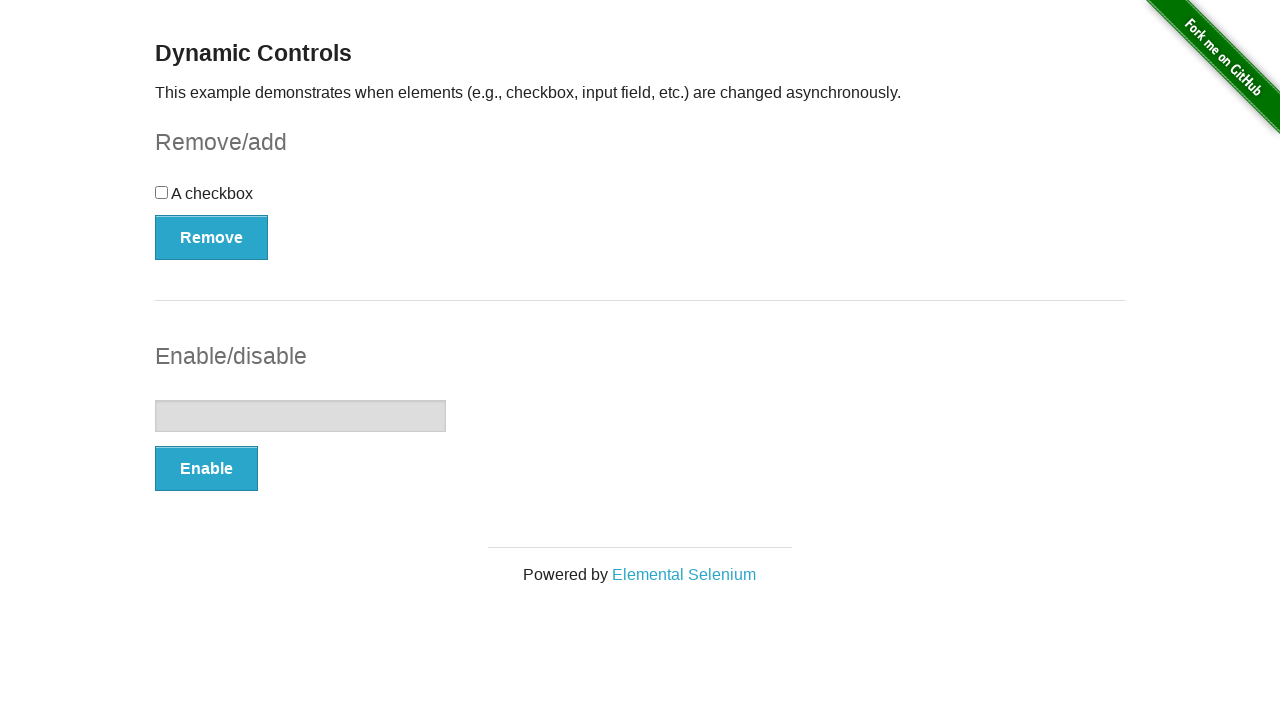

Verified that textbox is initially disabled
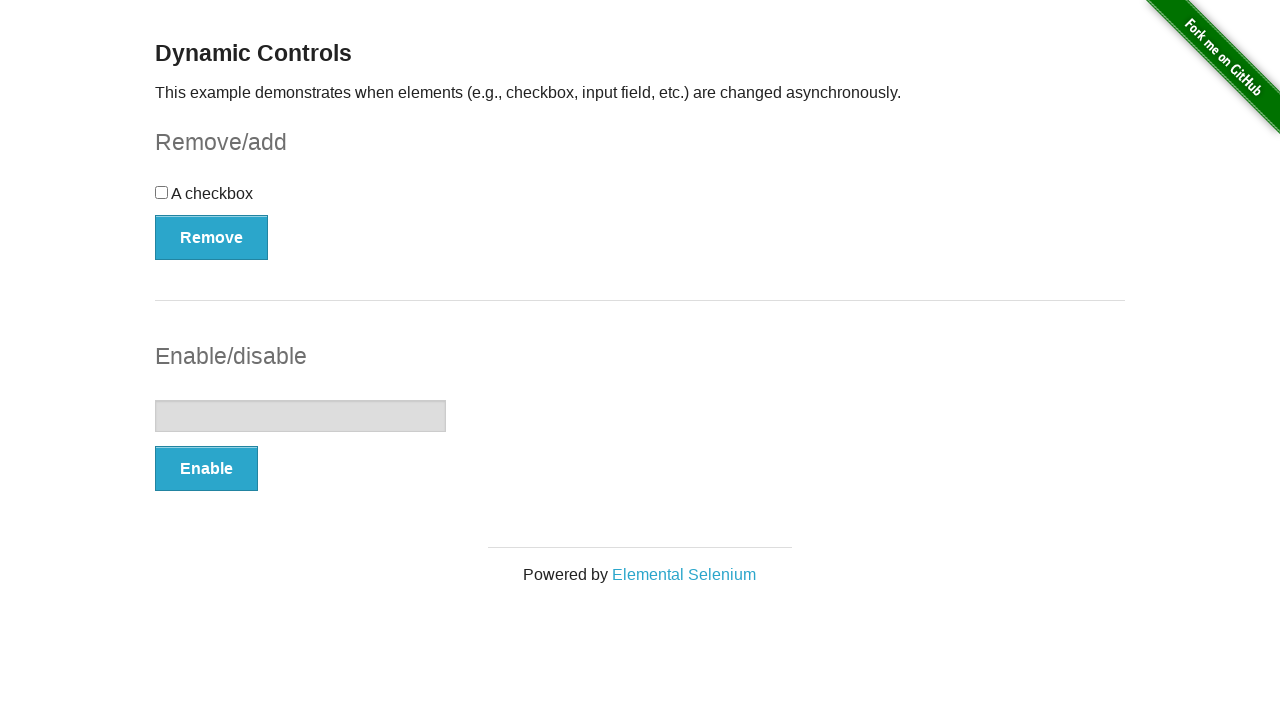

Clicked the Enable button at (206, 469) on button:has-text('Enable')
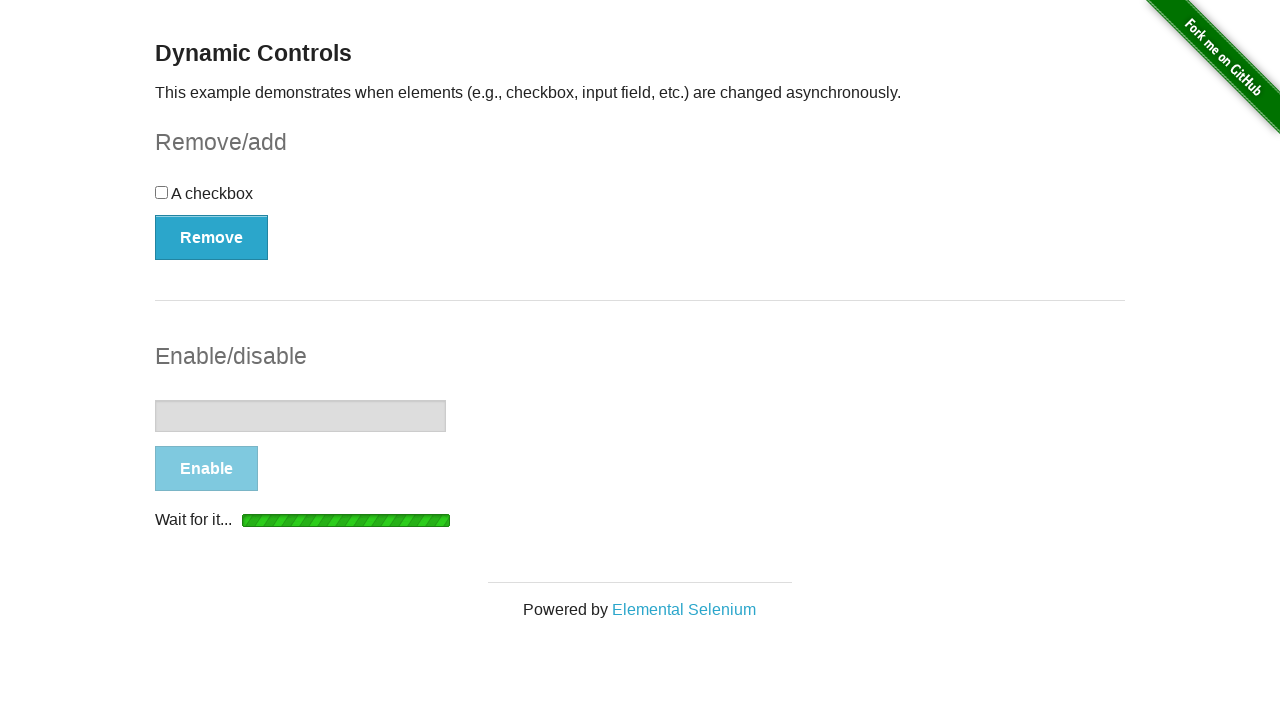

Waited for textbox to be attached to the DOM
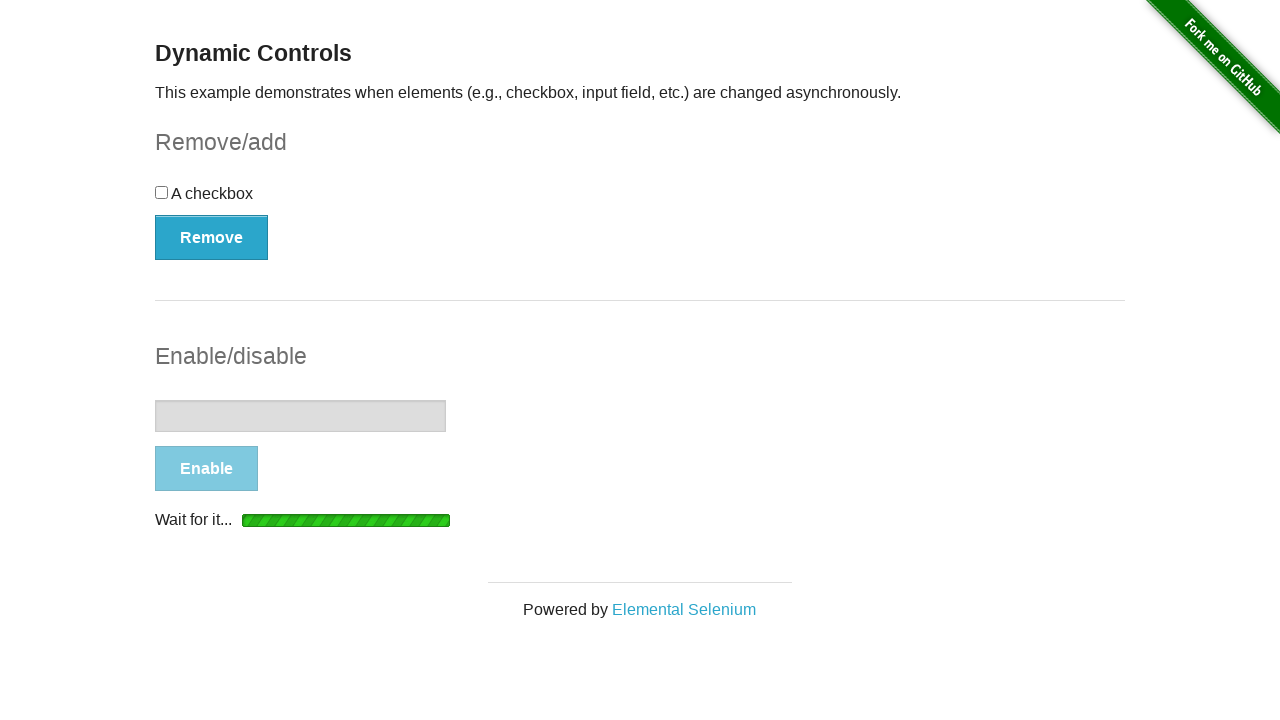

Waited for textbox to become enabled
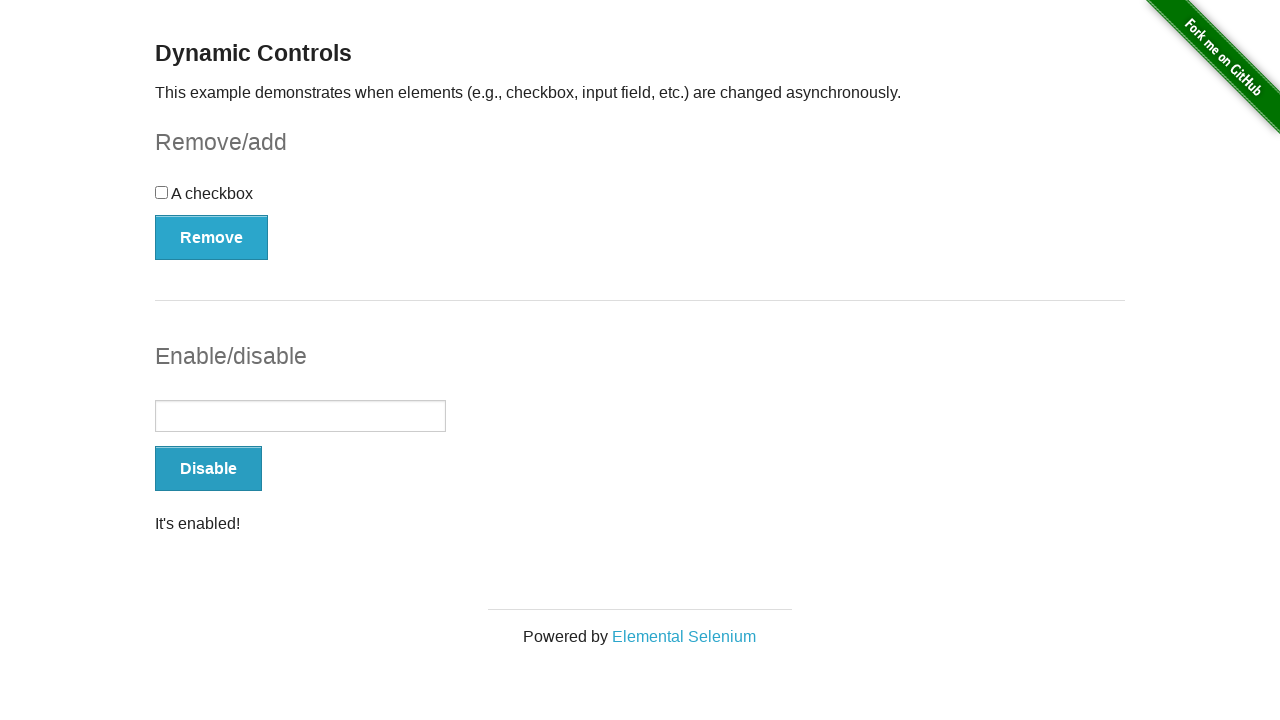

Verified that the "It's enabled!" message is visible
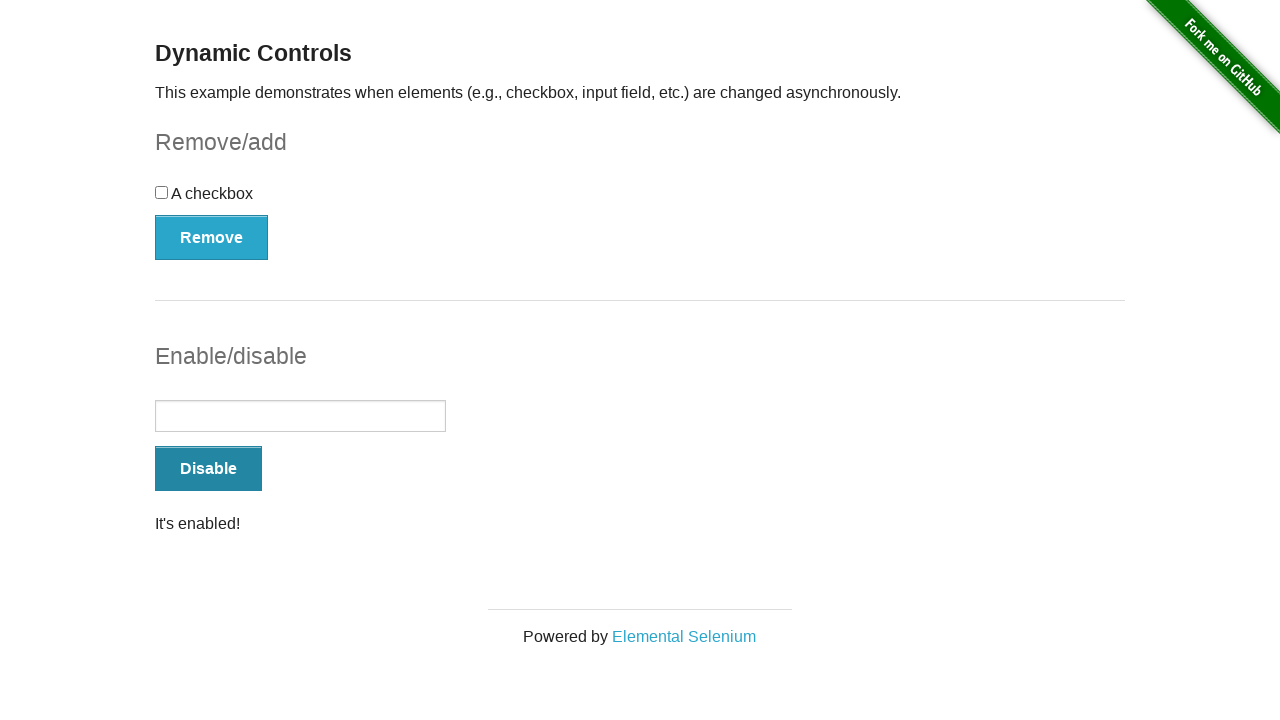

Verified that textbox is now enabled
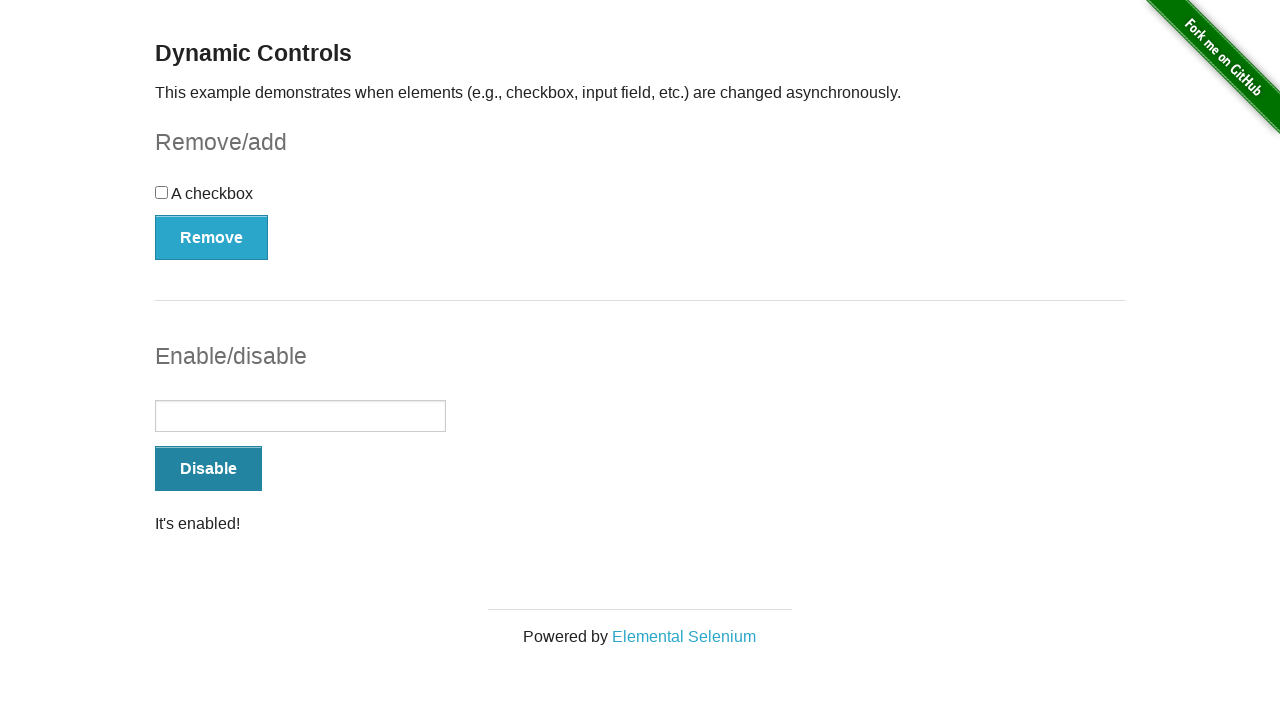

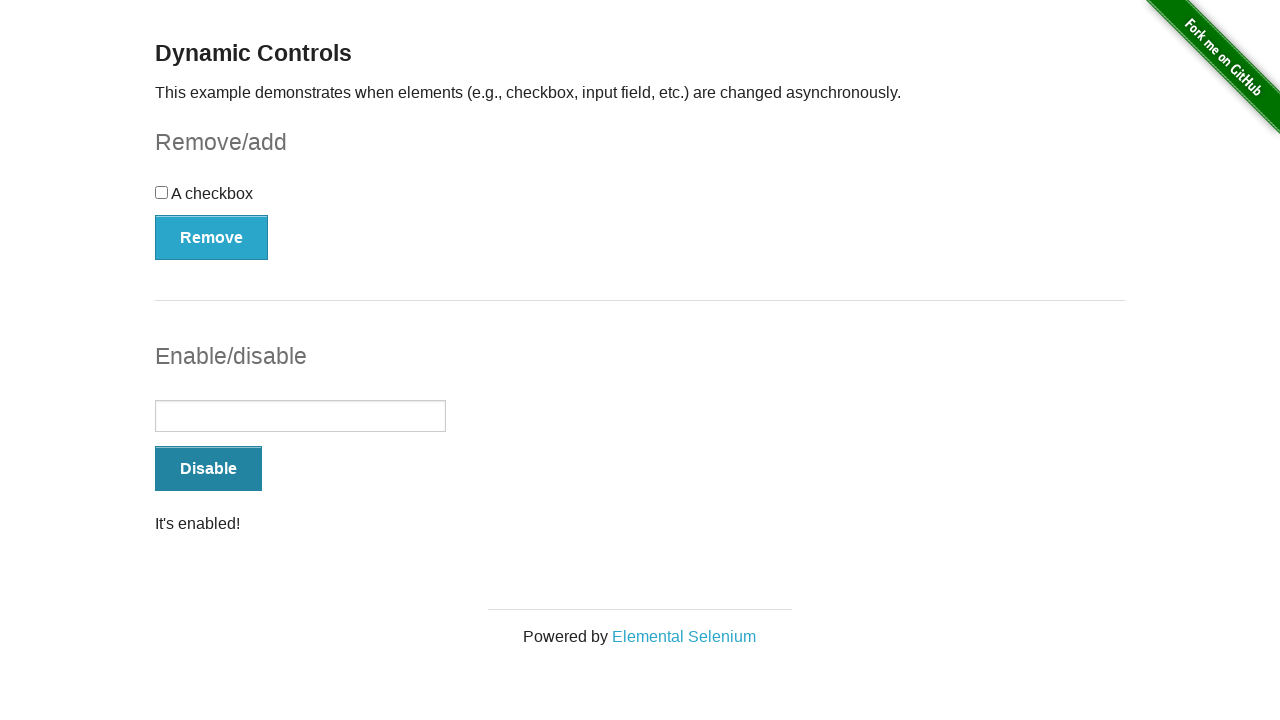